Tests interaction with web tables on a practice site, including verifying a static table exists and navigating through a paginated table by clicking pagination links

Starting URL: https://testautomationpractice.blogspot.com/

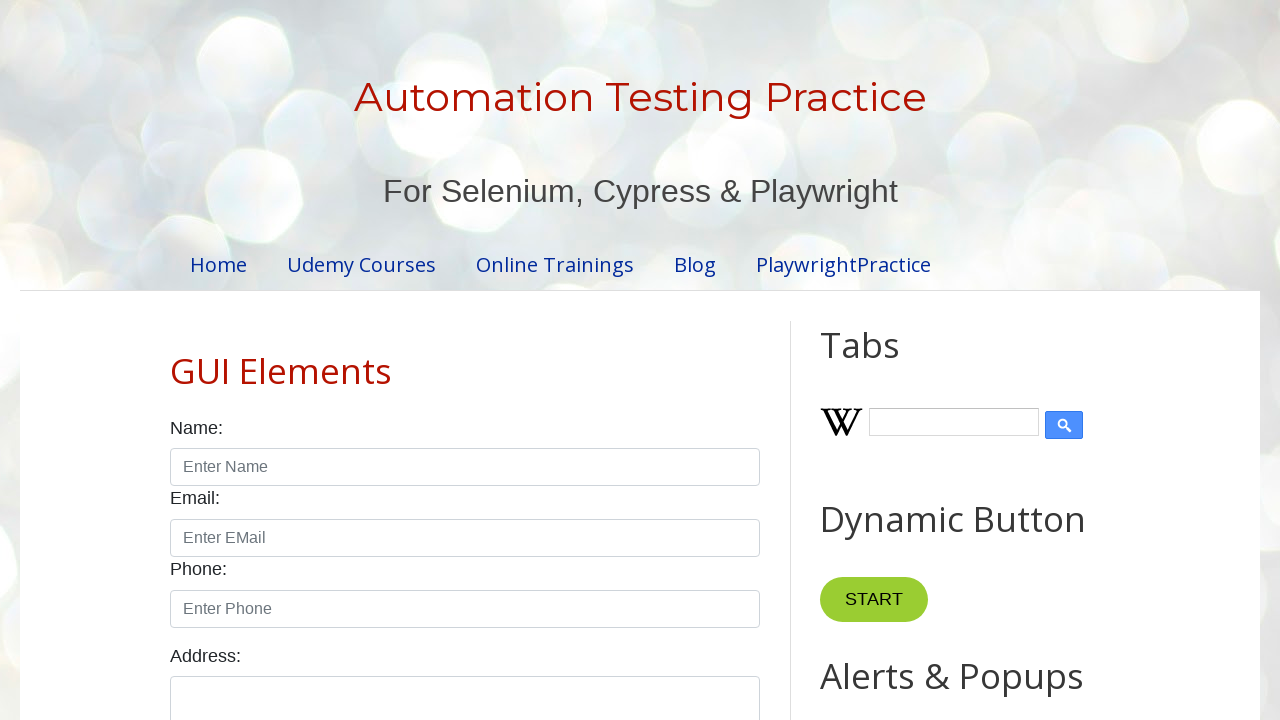

Static table 'BookTable' is present
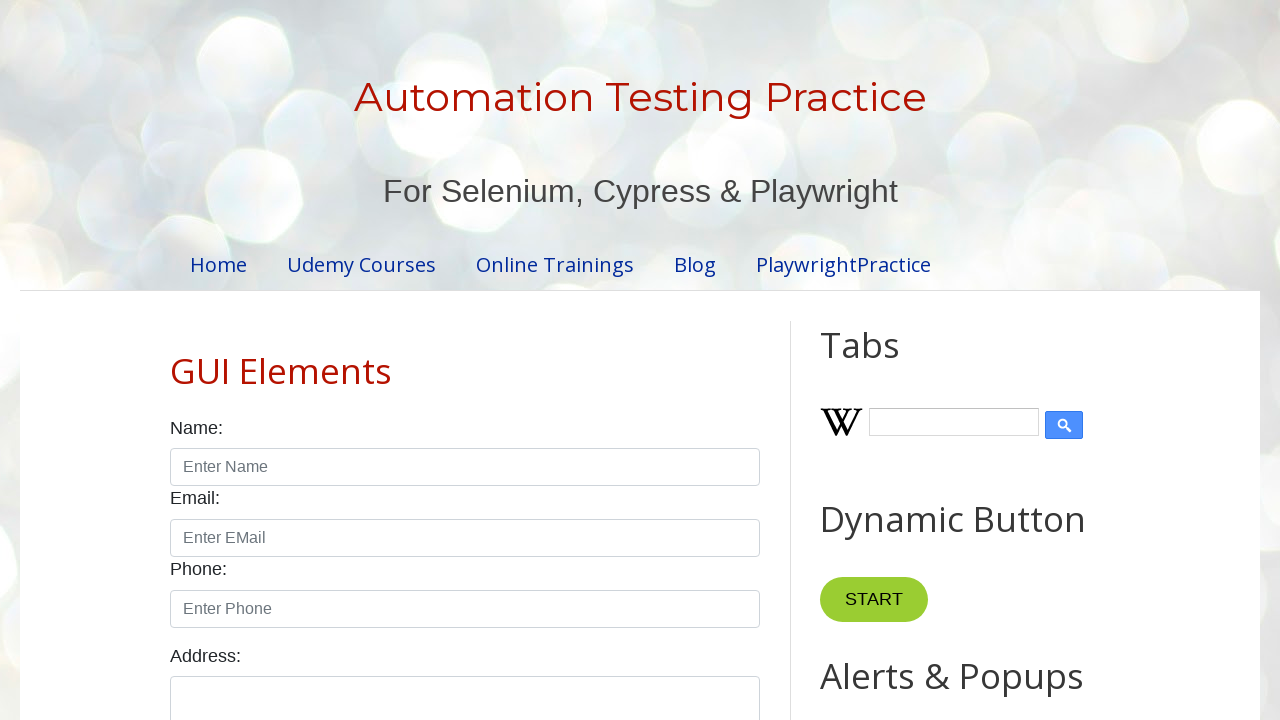

Static table rows are visible
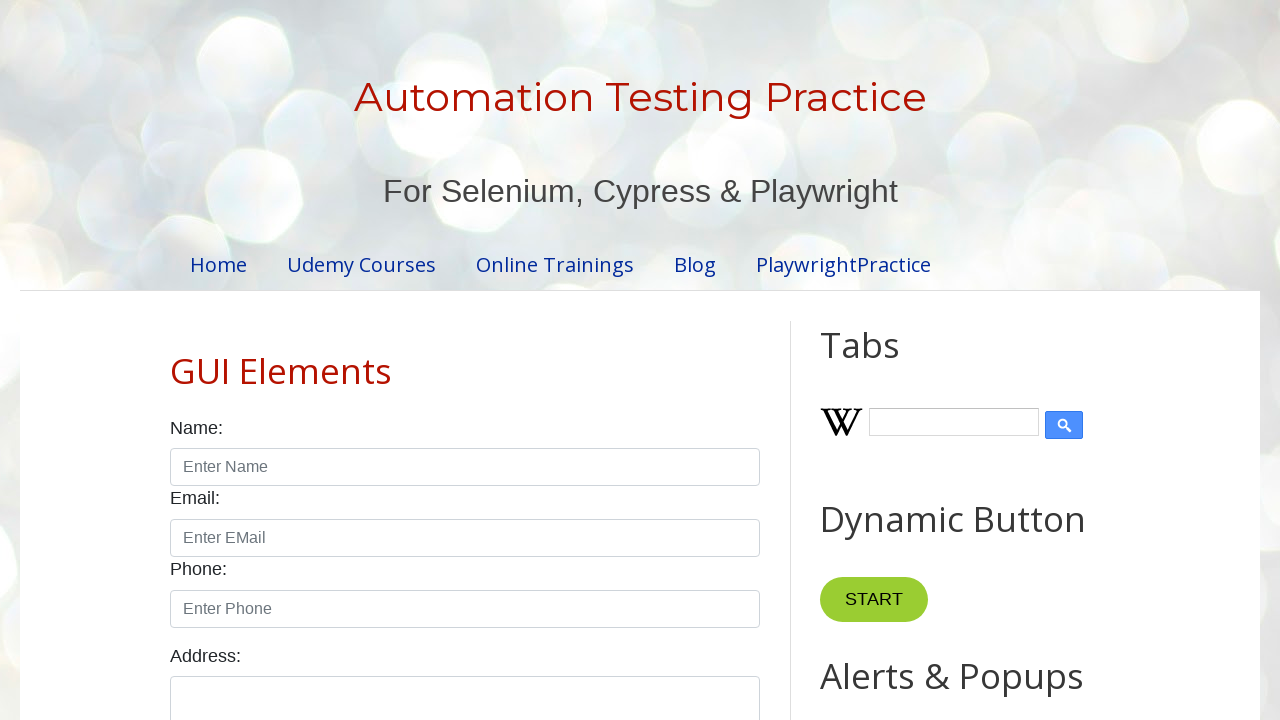

Paginated table 'productTable' is present
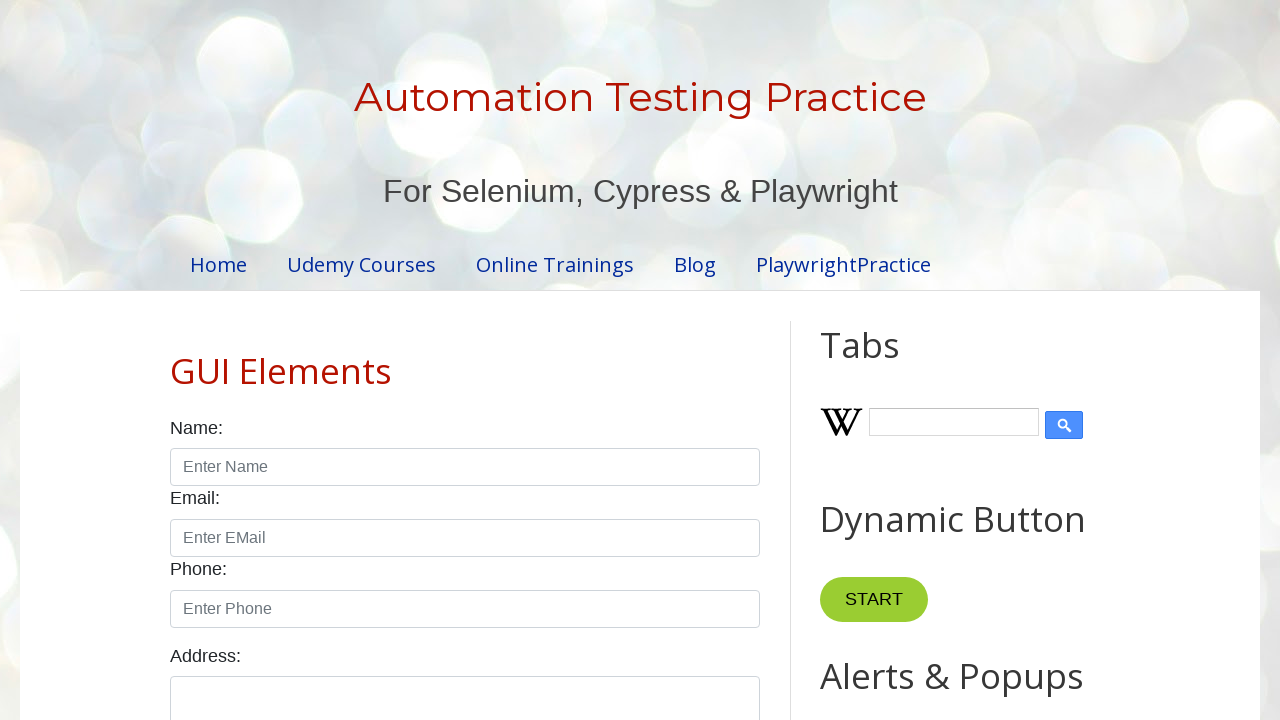

Found 4 pagination links
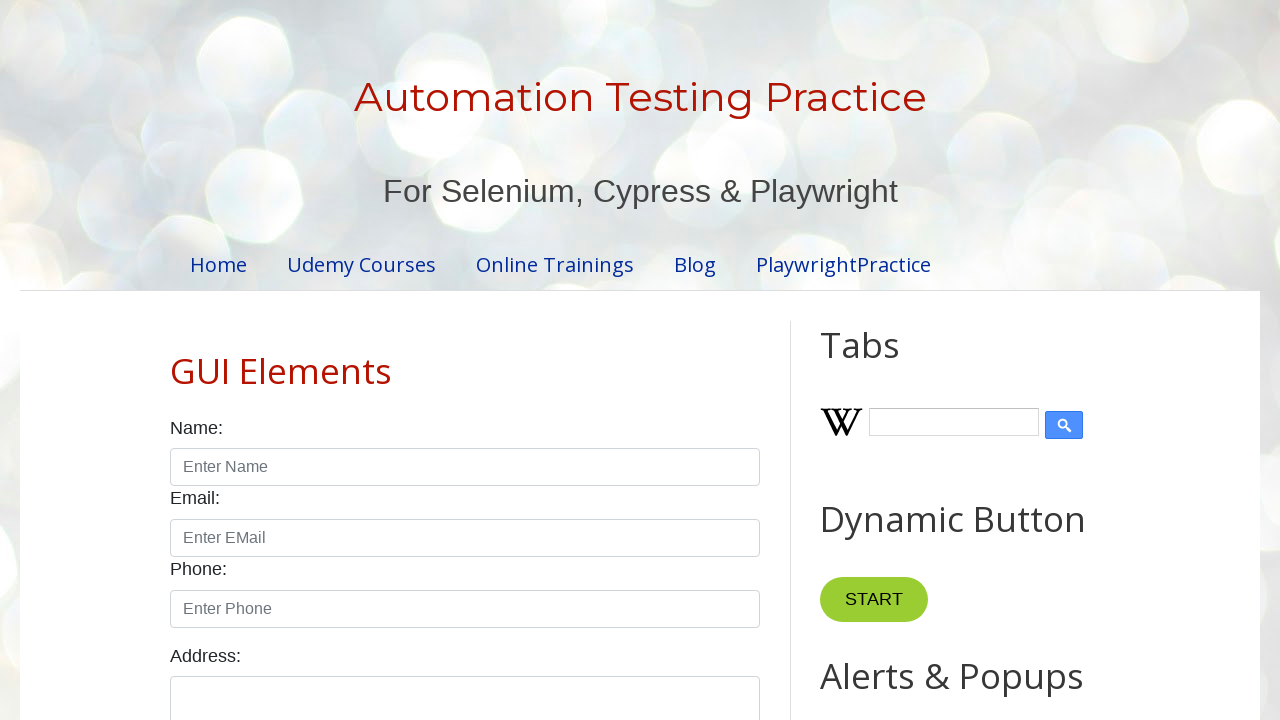

Table rows visible on pagination page 1
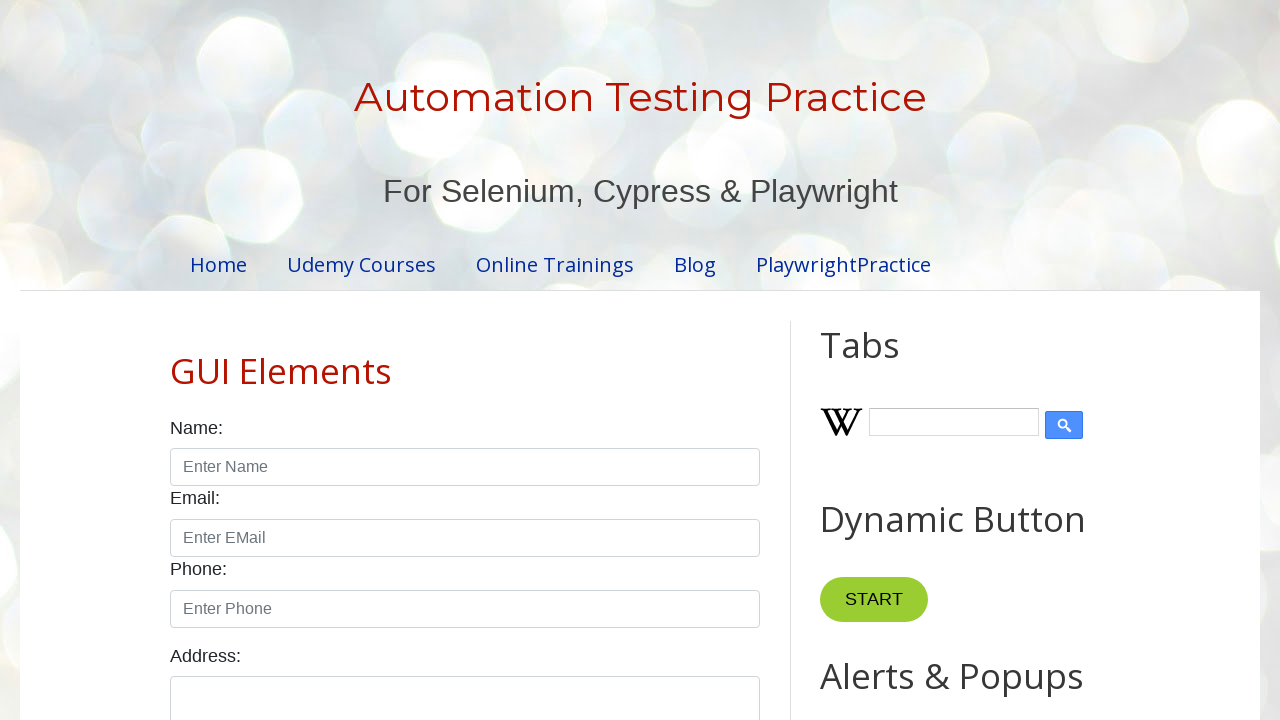

Clicked pagination link to navigate to page 2 at (456, 361) on xpath=//ul[@id='pagination']/li/a >> nth=1
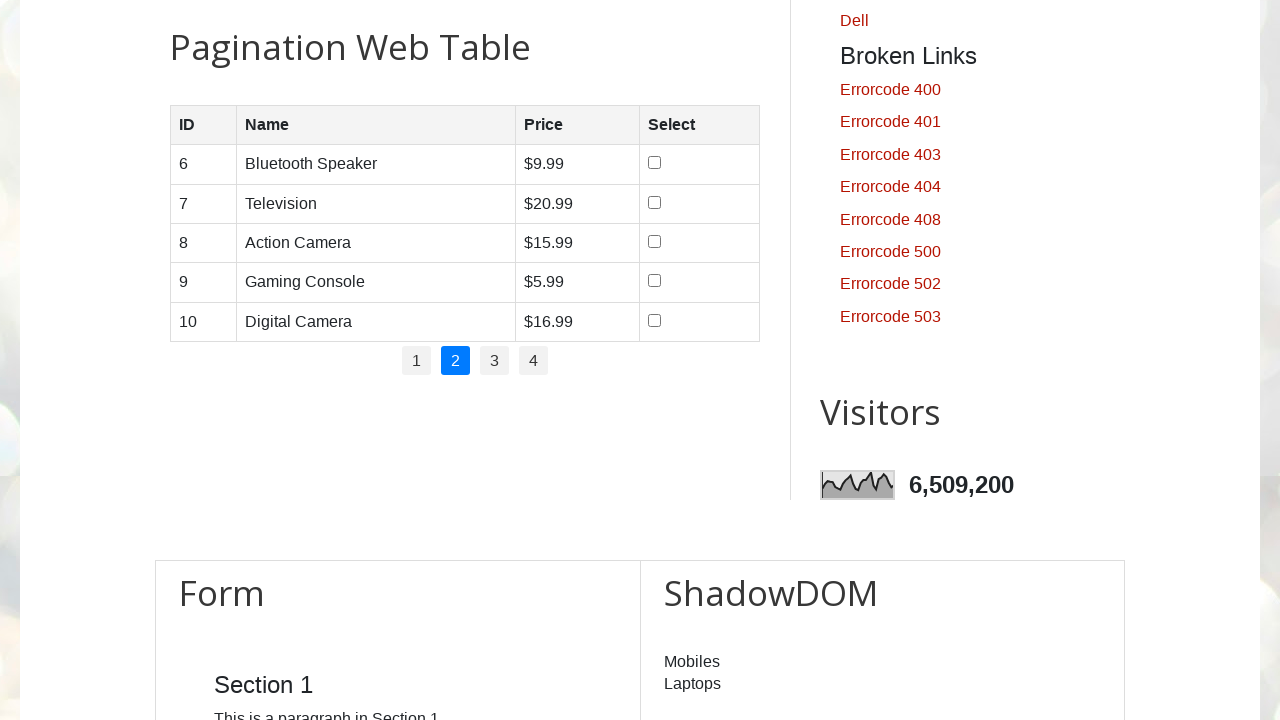

Waited for page 2 content to update
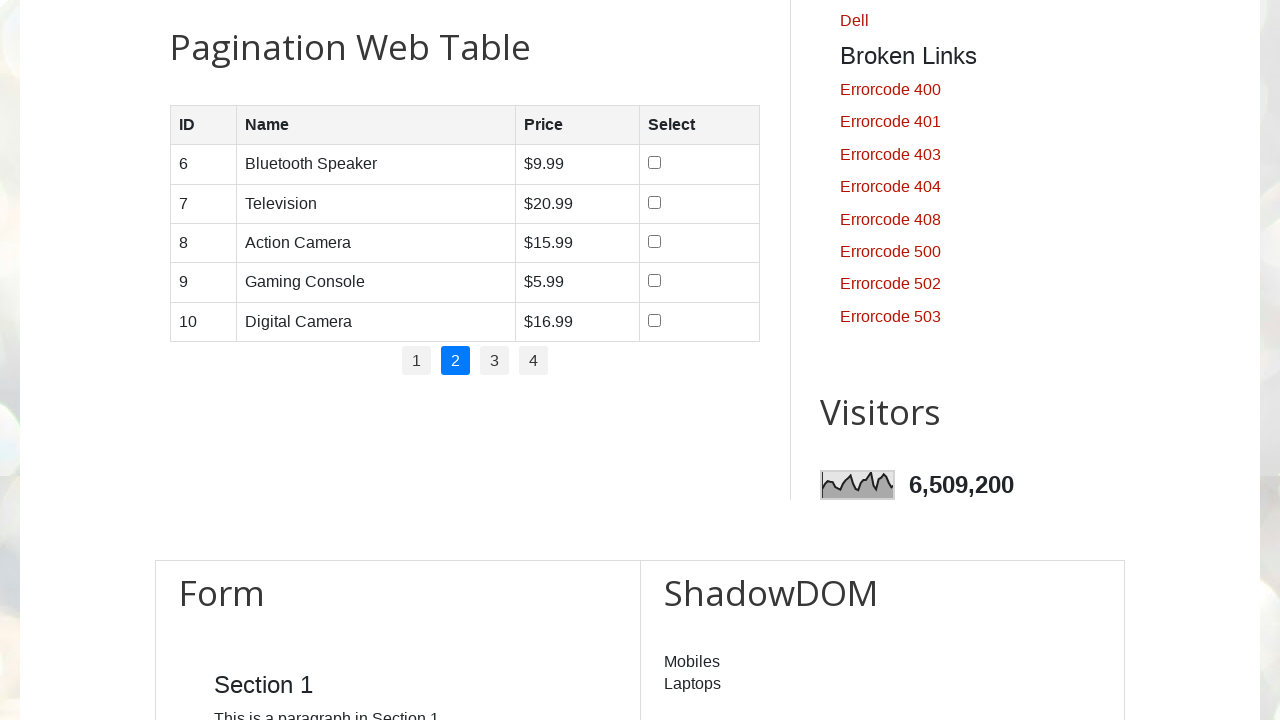

Table rows visible on pagination page 2
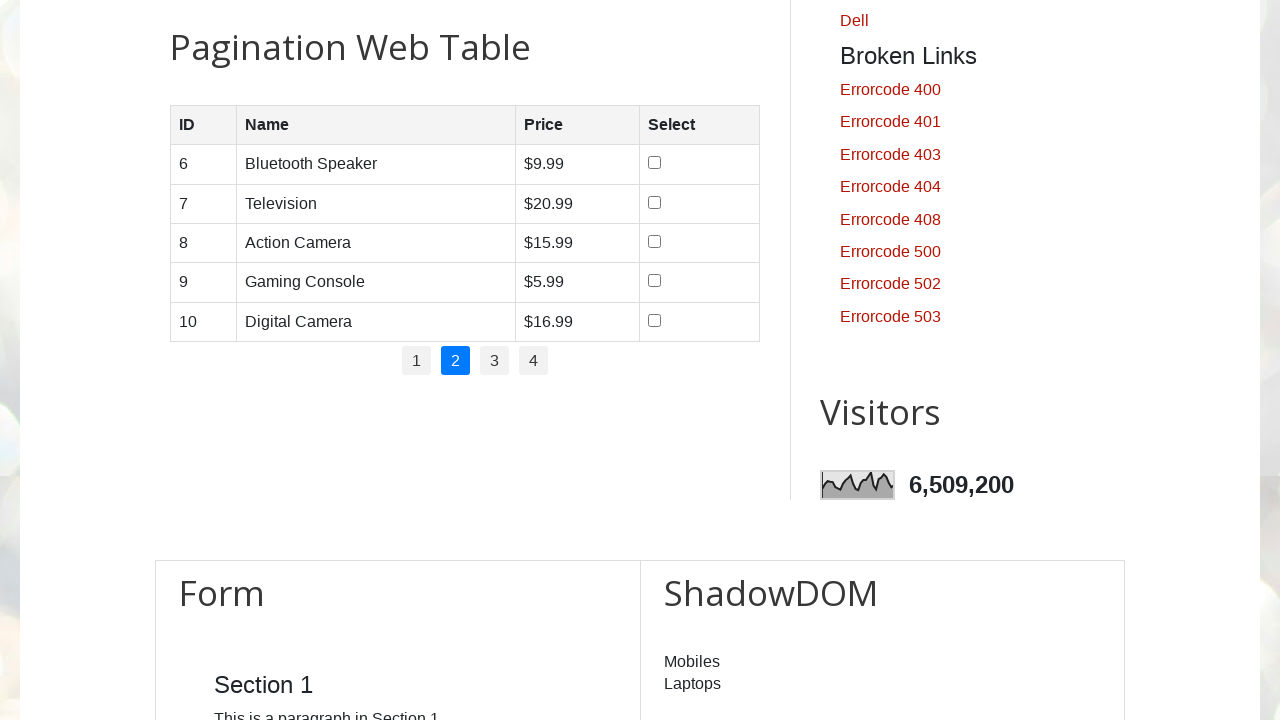

Clicked pagination link to navigate to page 3 at (494, 361) on xpath=//ul[@id='pagination']/li/a >> nth=2
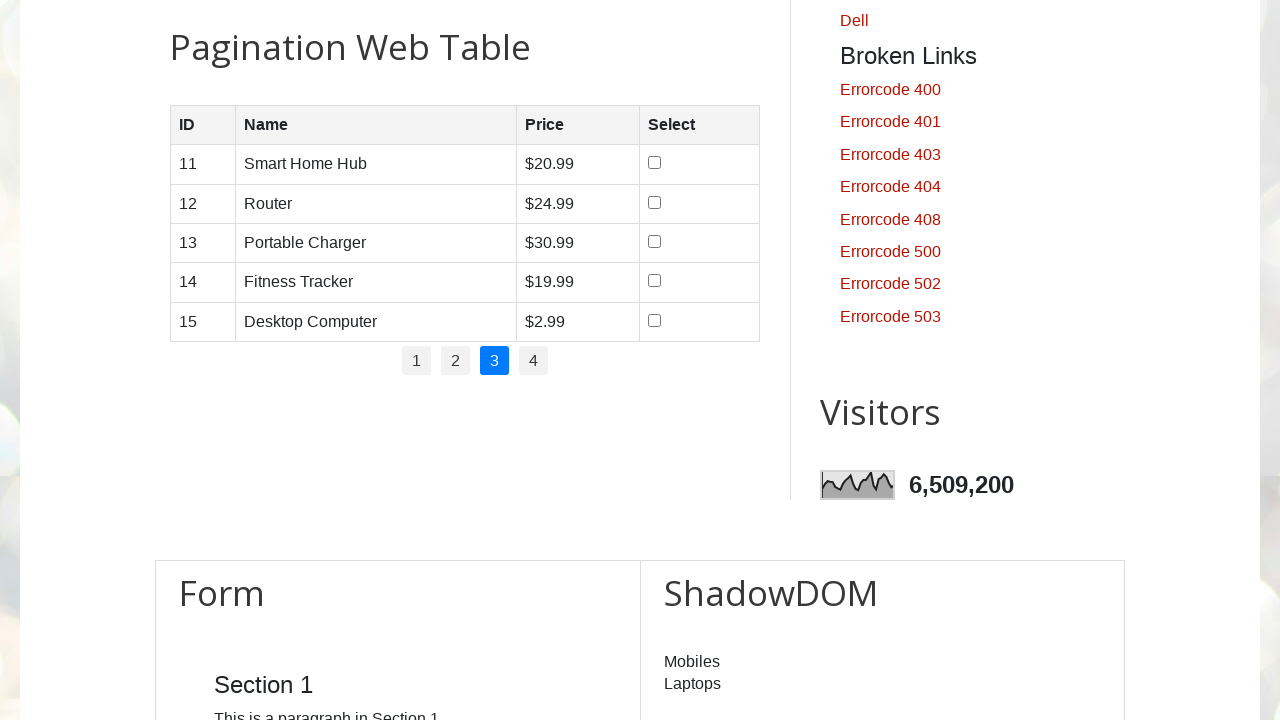

Waited for page 3 content to update
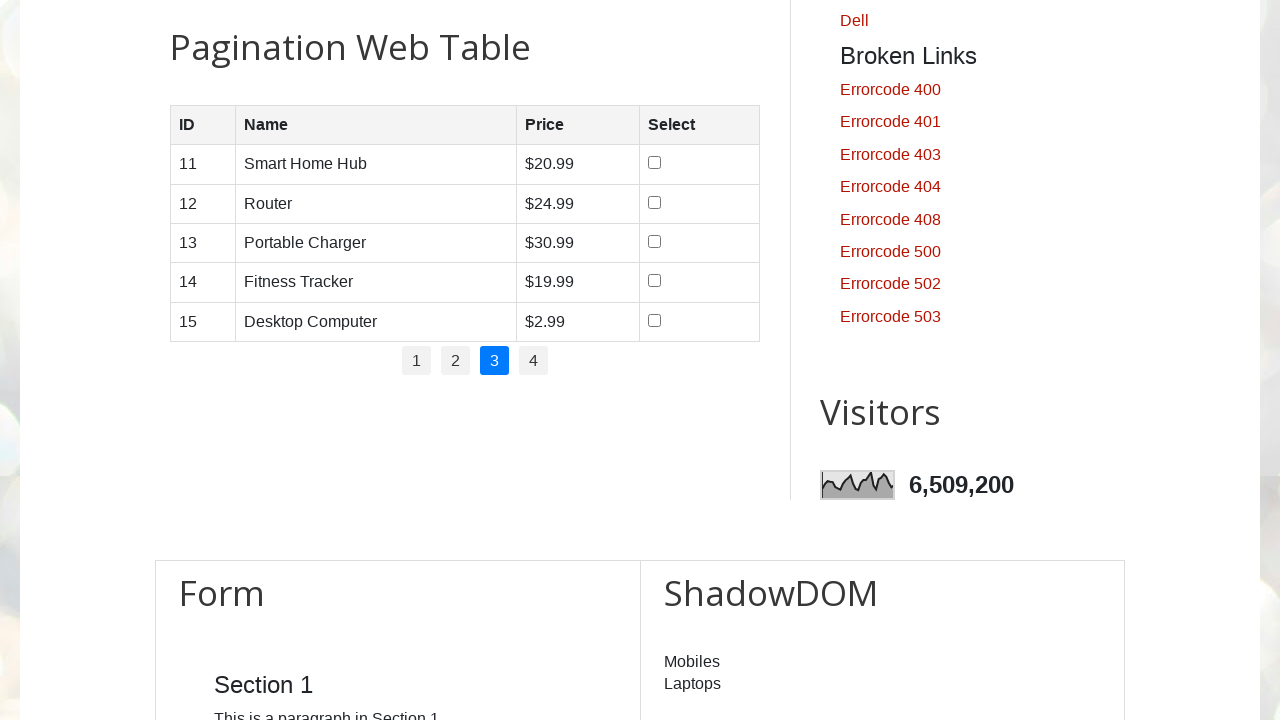

Table rows visible on pagination page 3
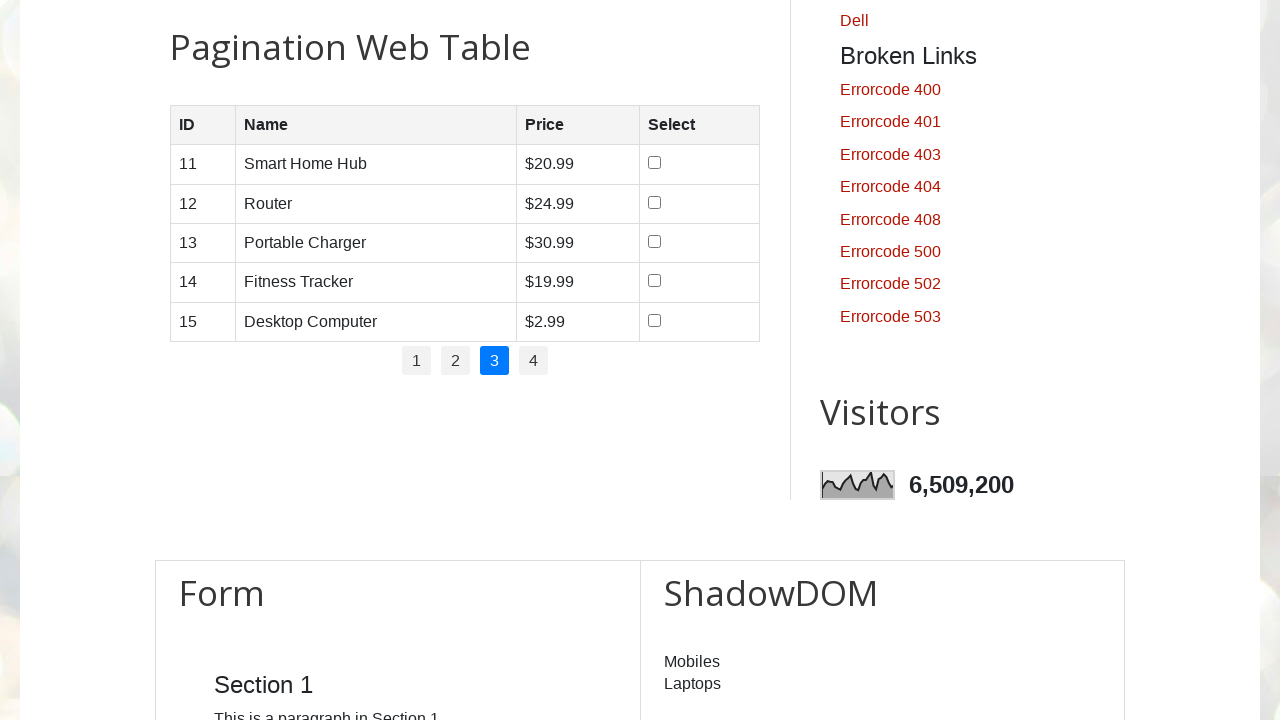

Clicked pagination link to navigate to page 4 at (534, 361) on xpath=//ul[@id='pagination']/li/a >> nth=3
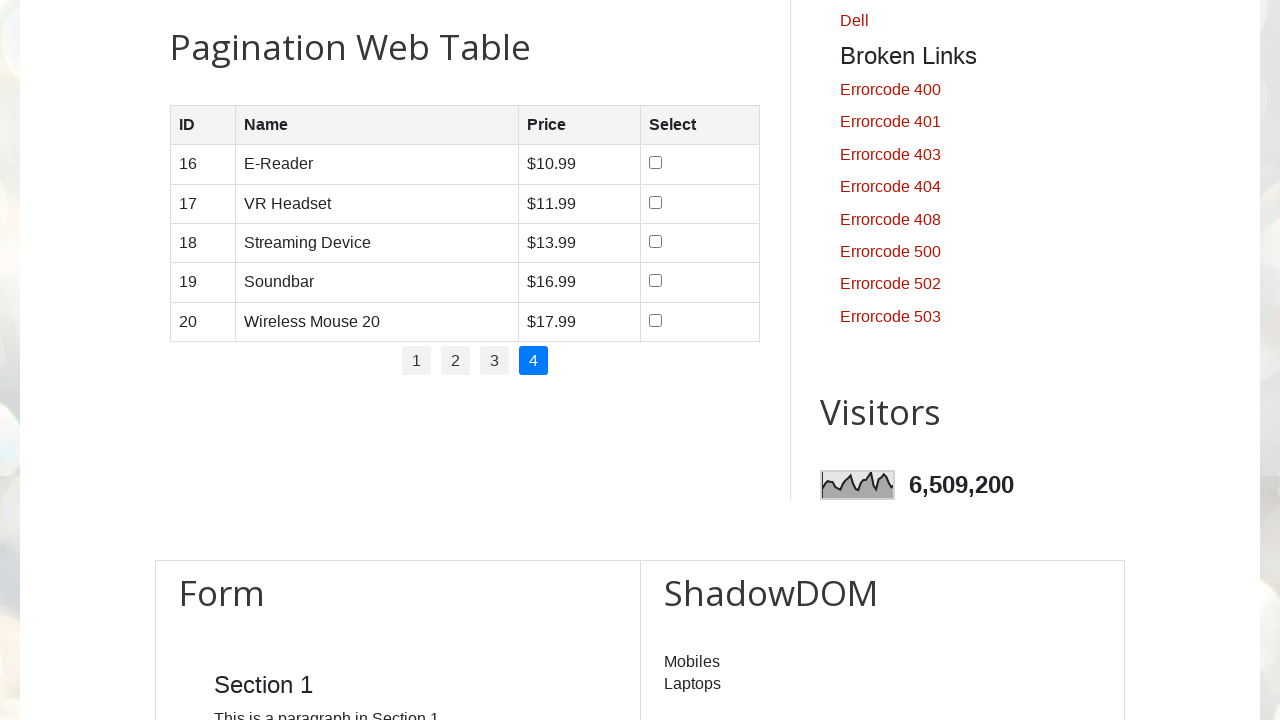

Waited for page 4 content to update
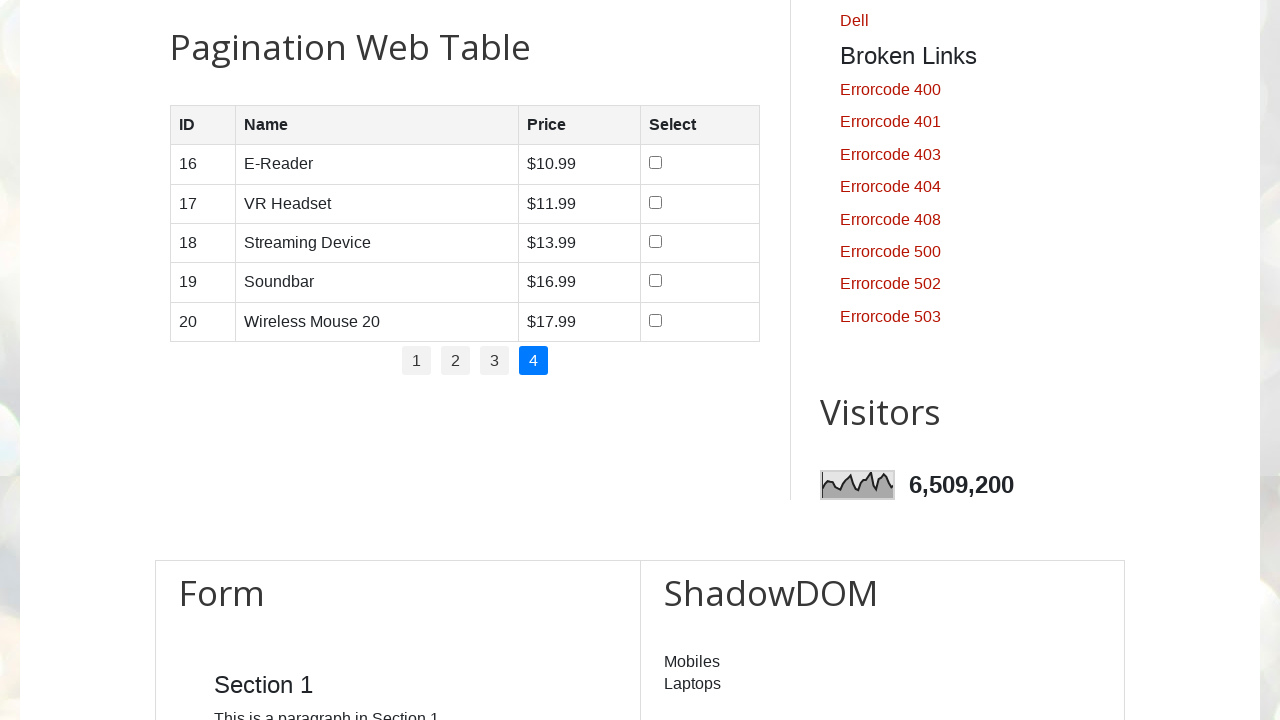

Table rows visible on pagination page 4
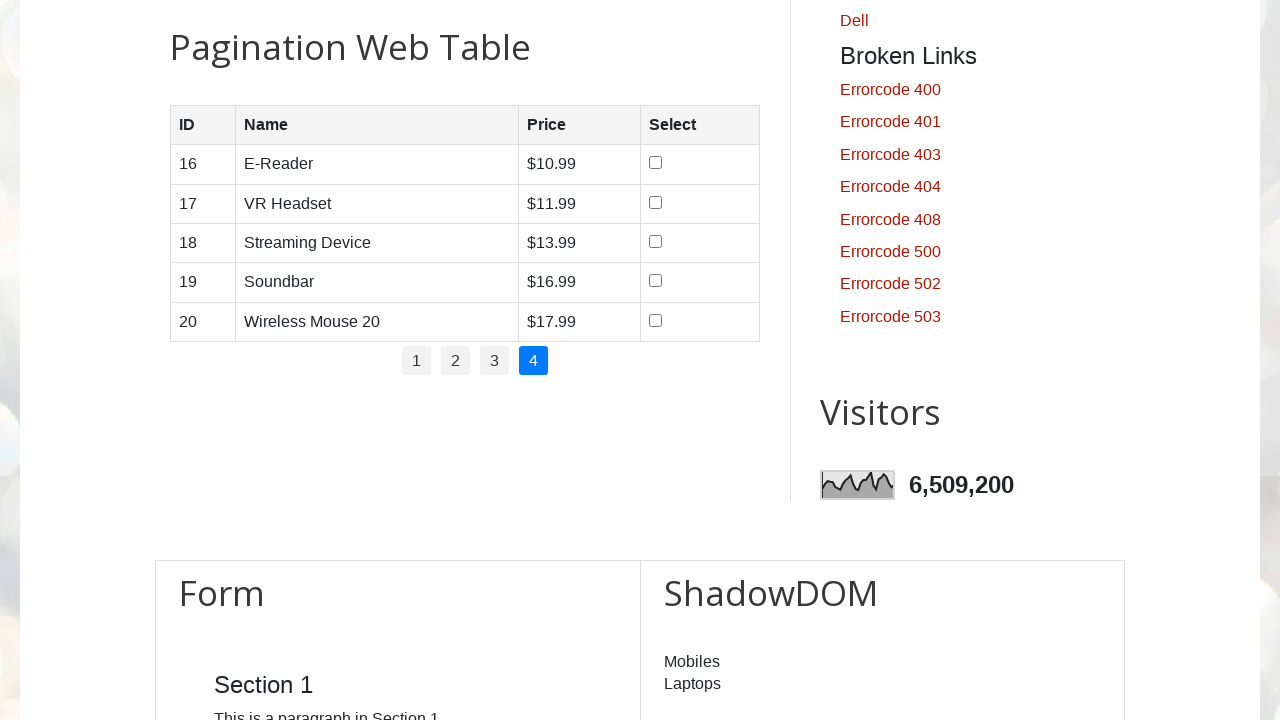

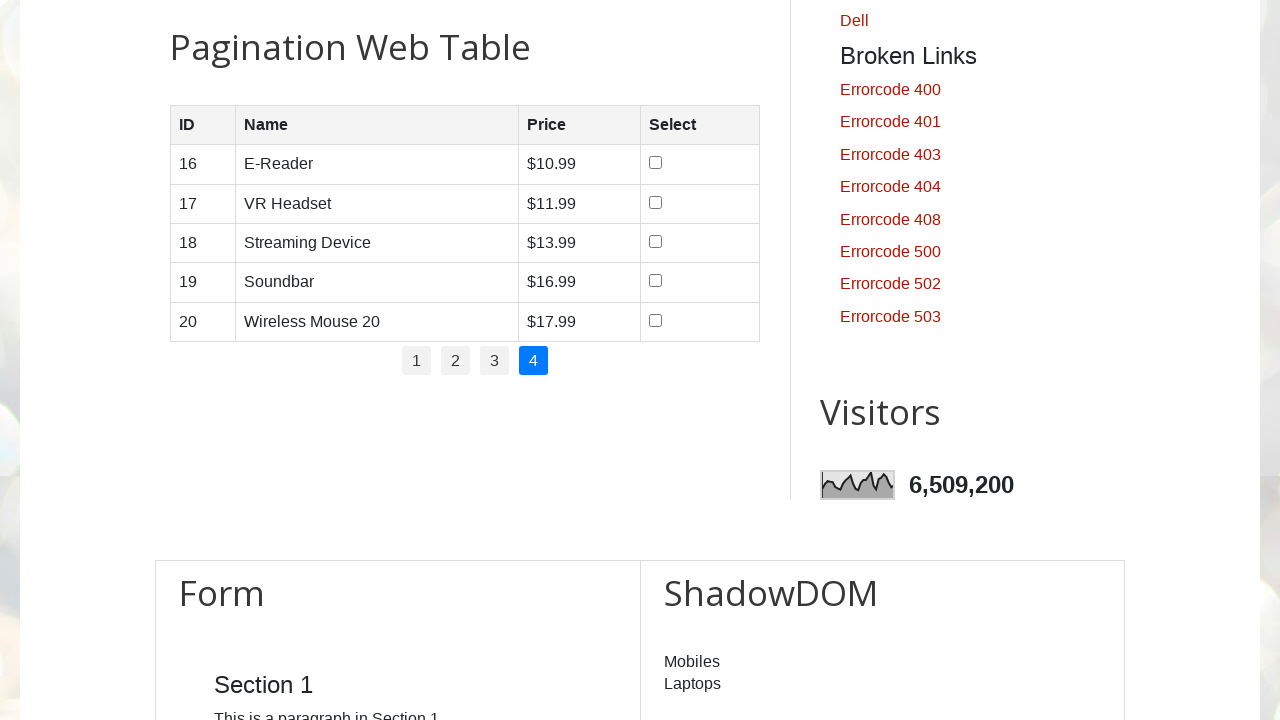